Tests right-click context menu functionality by performing a context click on an image, hovering over menu items, and clicking a submenu option

Starting URL: http://deluxe-menu.com/popup-mode-sample.html

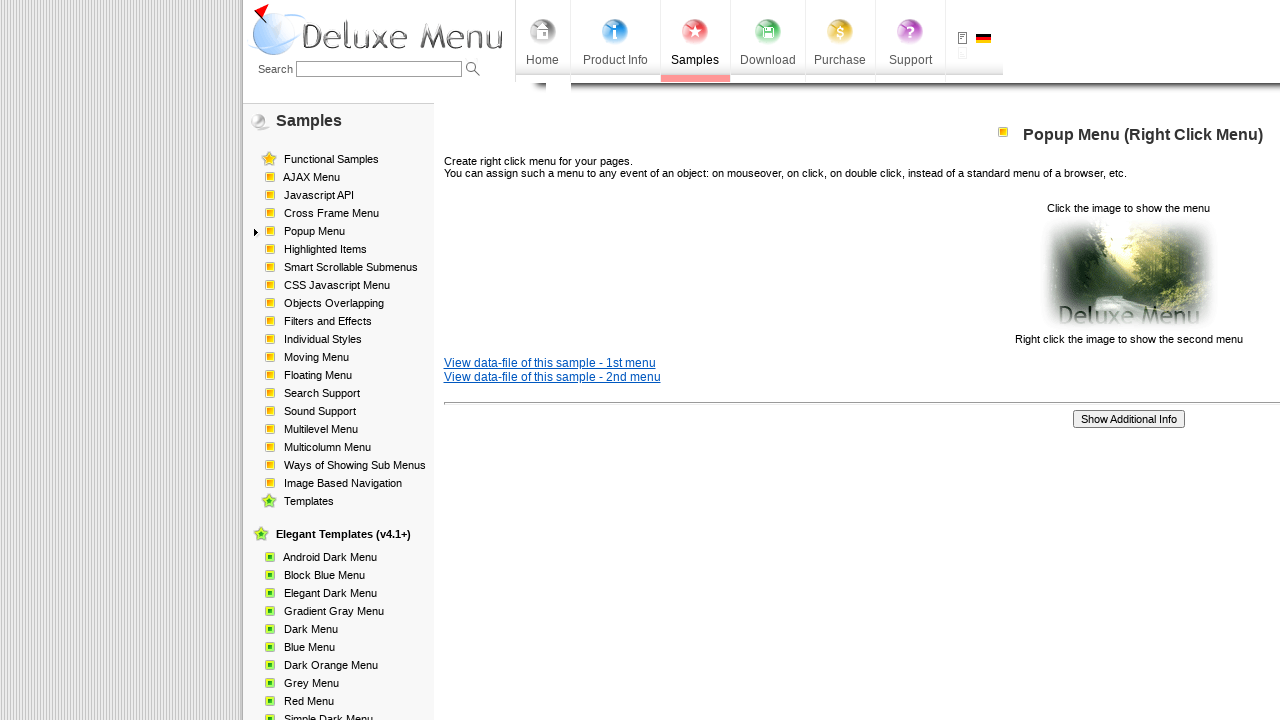

Navigated to popup mode sample page
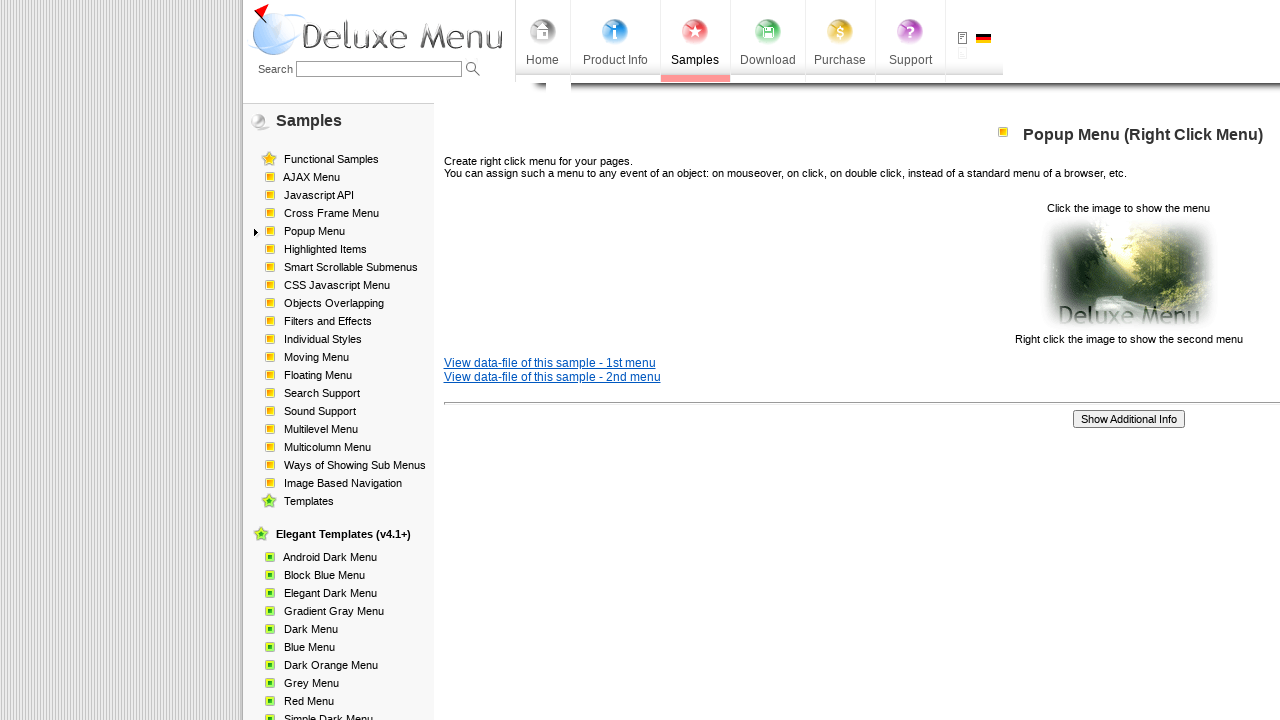

Right-clicked on popup image to open context menu at (1128, 274) on xpath=//*[@src='data-samples/images/popup_pic.gif']
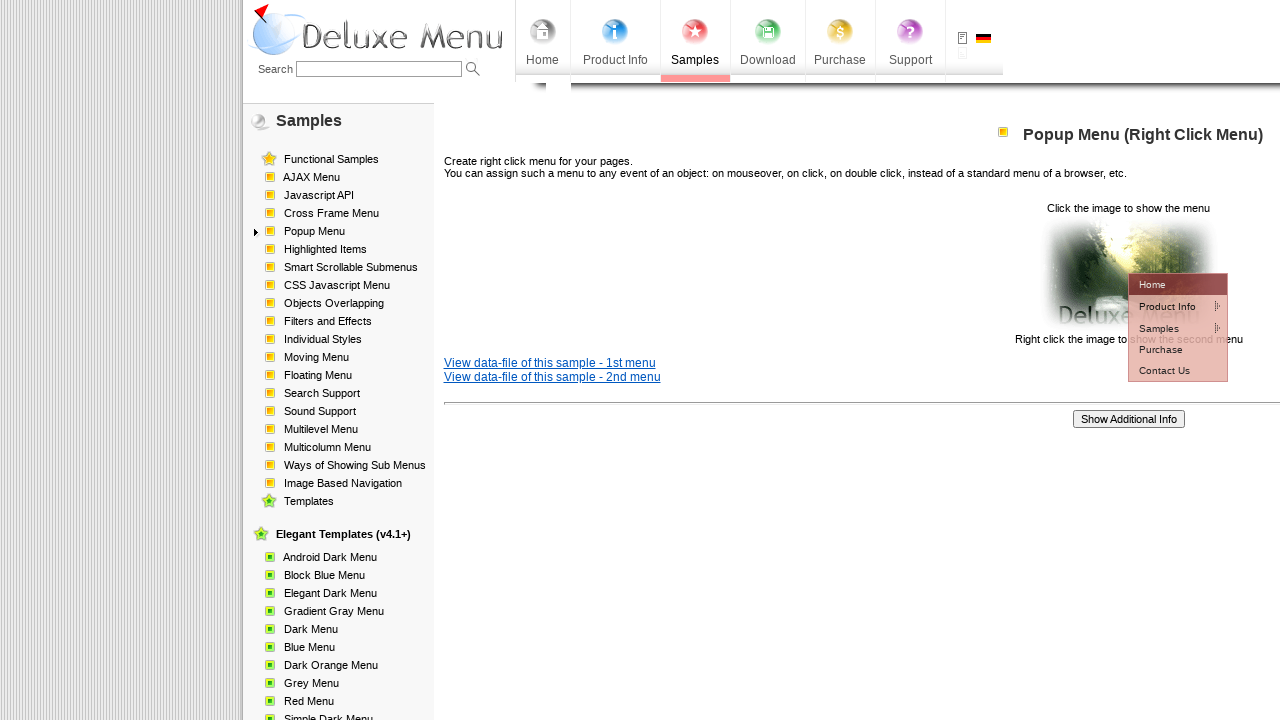

Hovered over menu item at (1165, 328) on #dm2m1i2tdT
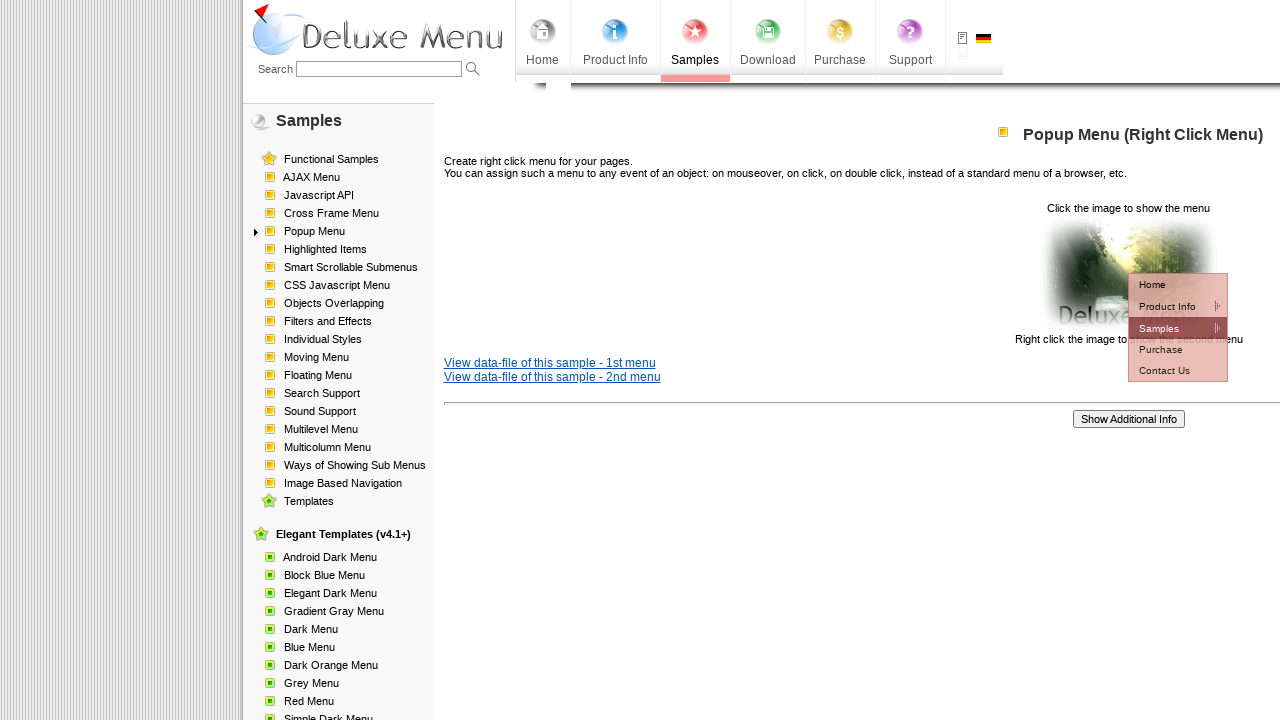

Clicked on submenu item at (1097, 348) on #dm2m8i1tdT
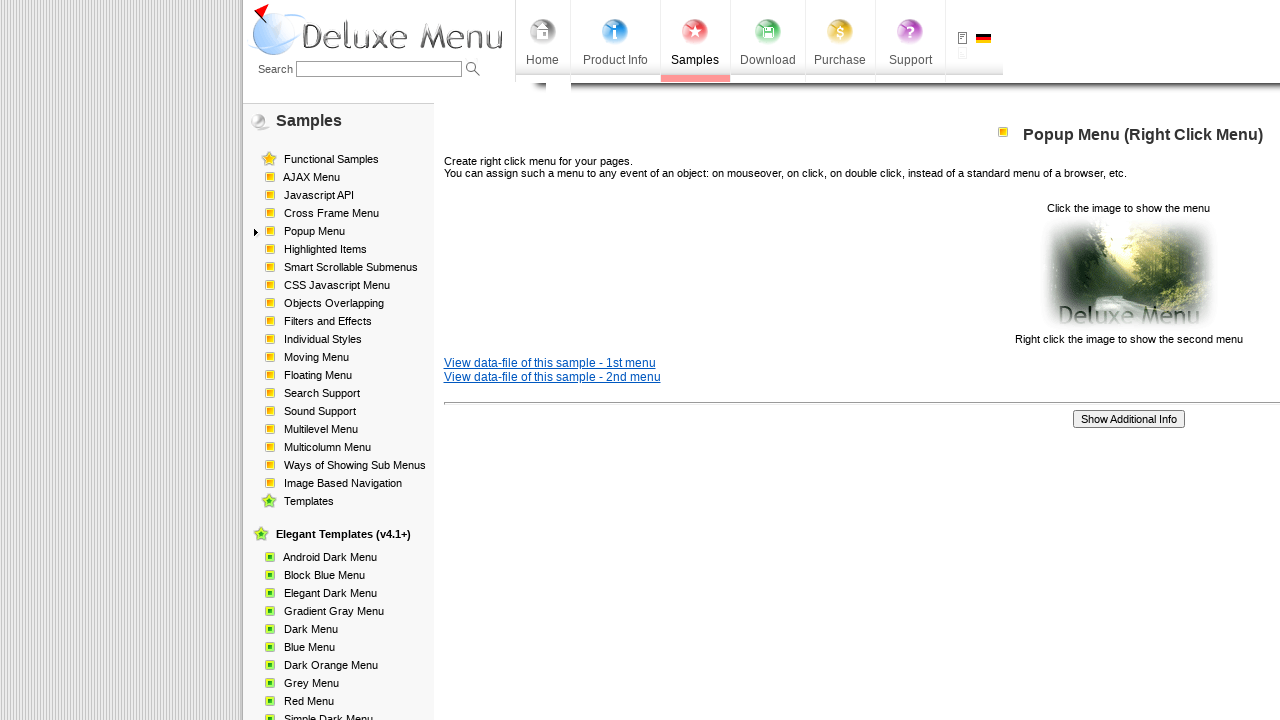

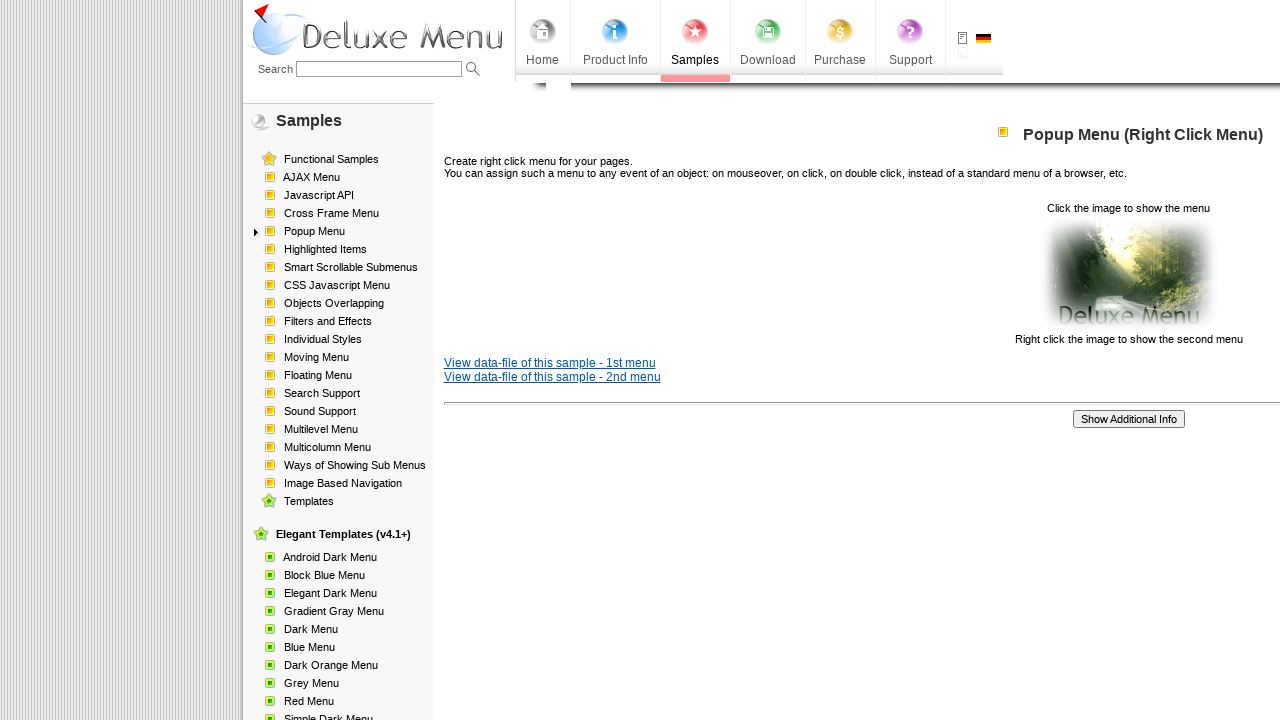